Opens the Buttons section and verifies that Double Click, Right Click, and Click Me buttons are visible with correct attributes.

Starting URL: https://demoqa.com/elements

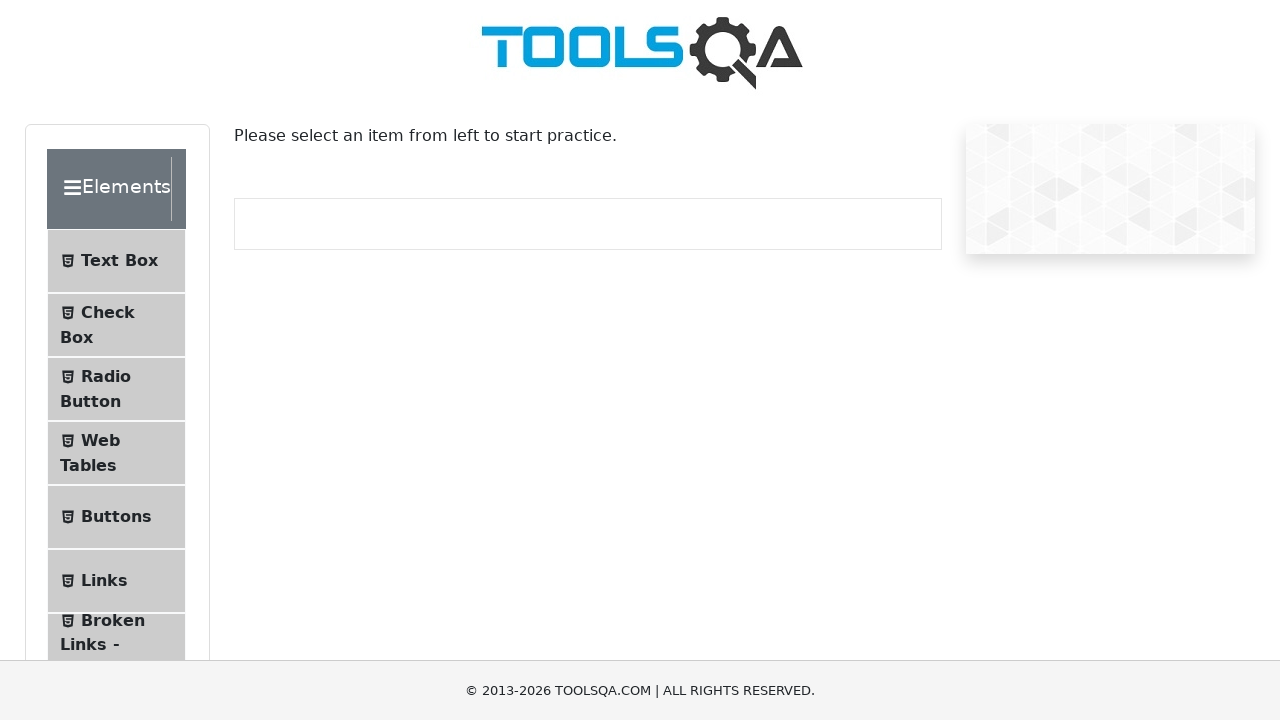

Located Buttons menu element
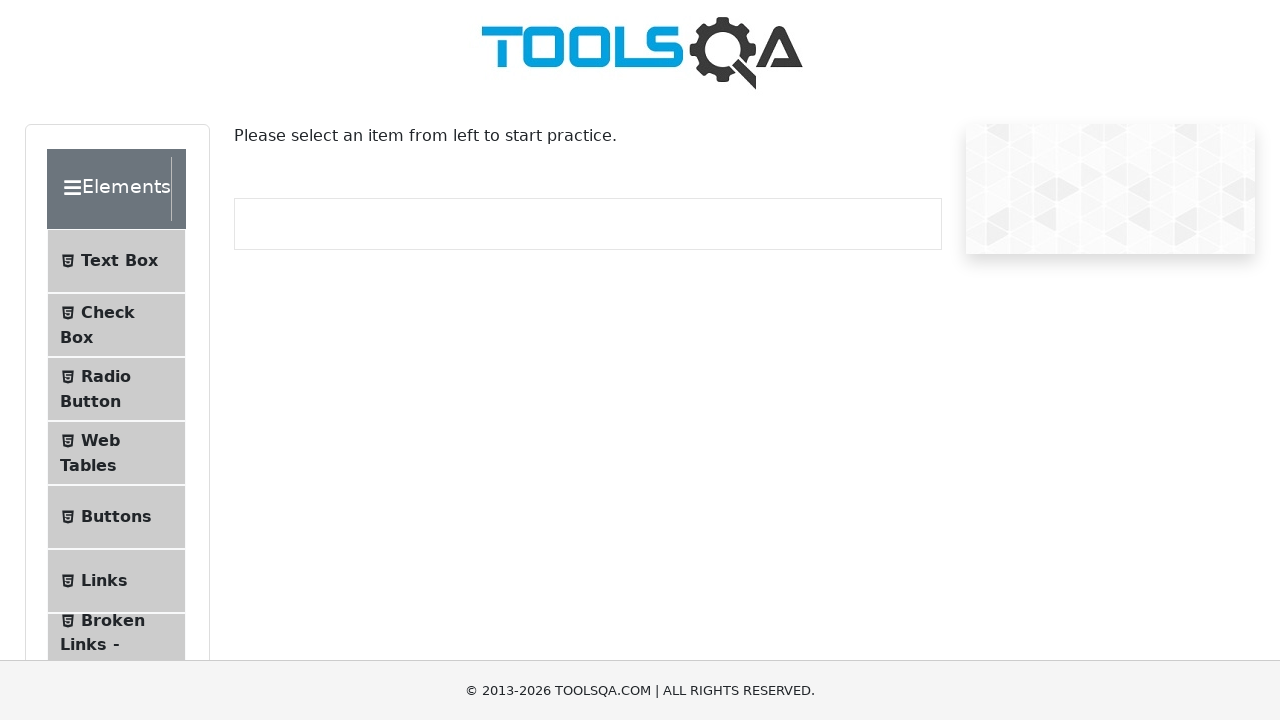

Verified Buttons menu has correct text
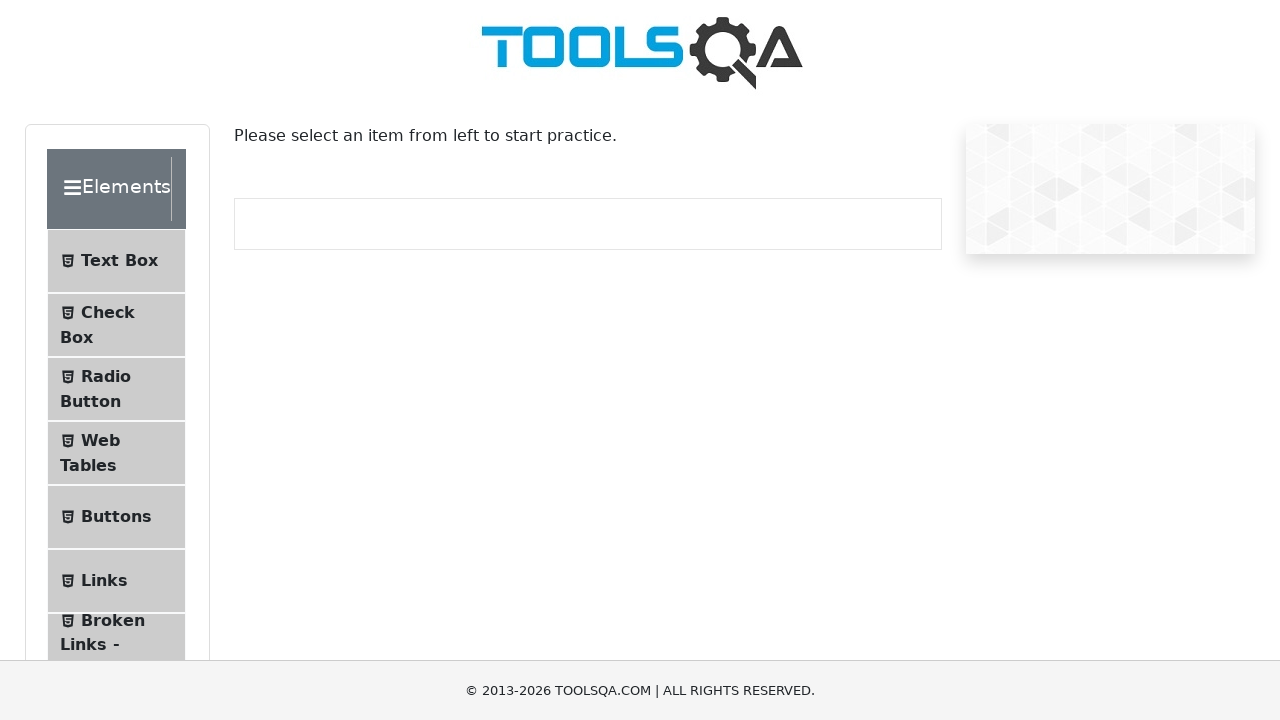

Clicked on Buttons menu to open section at (116, 517) on internal:text="Buttons"i
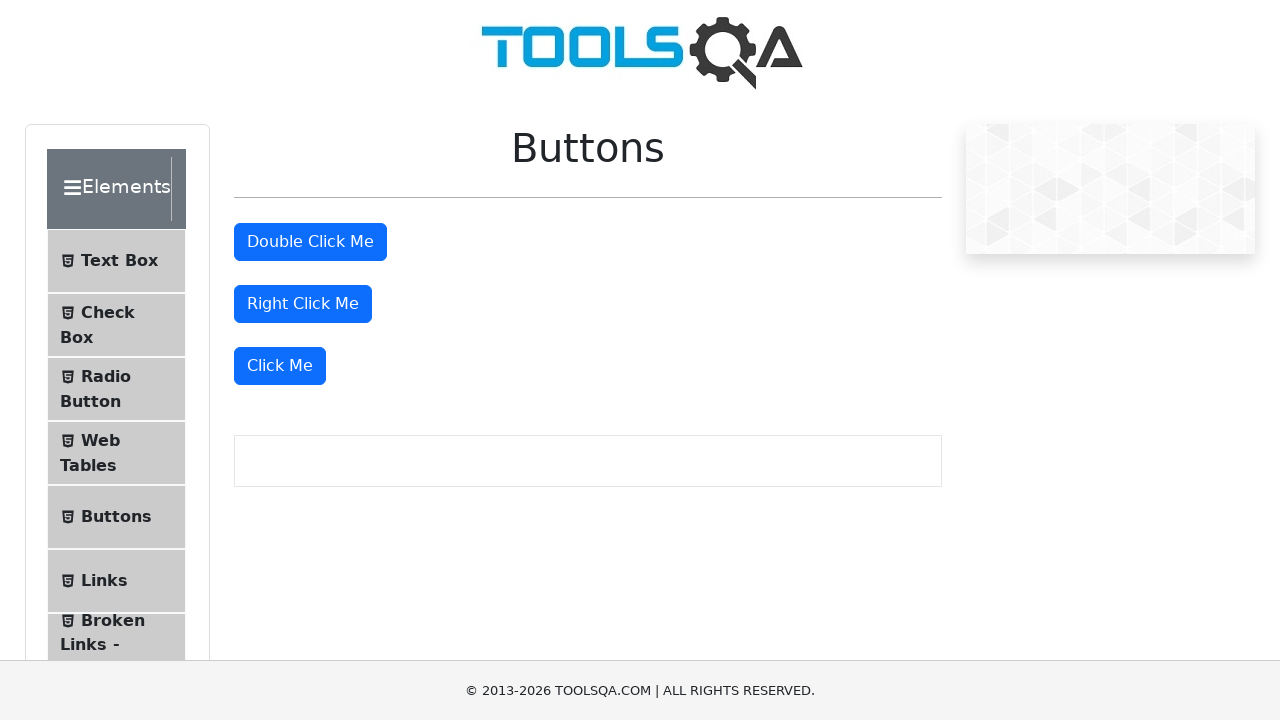

Located primary button elements
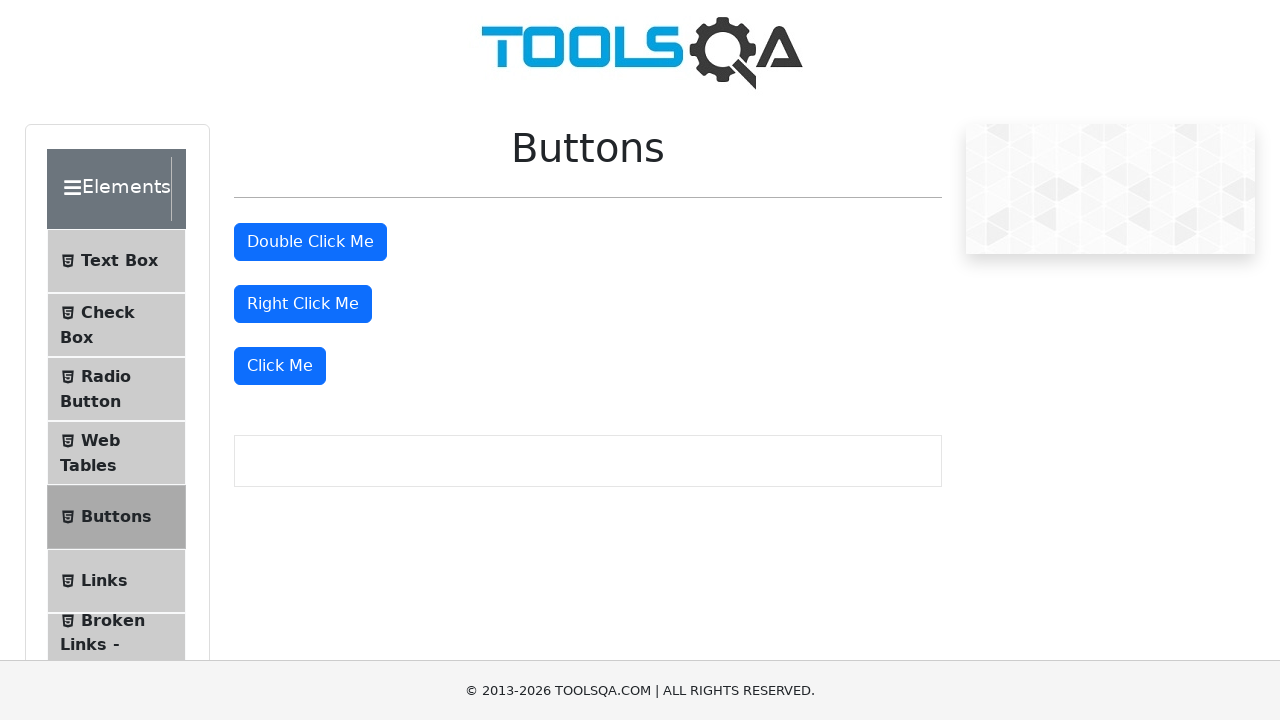

Verified Double Click button is visible
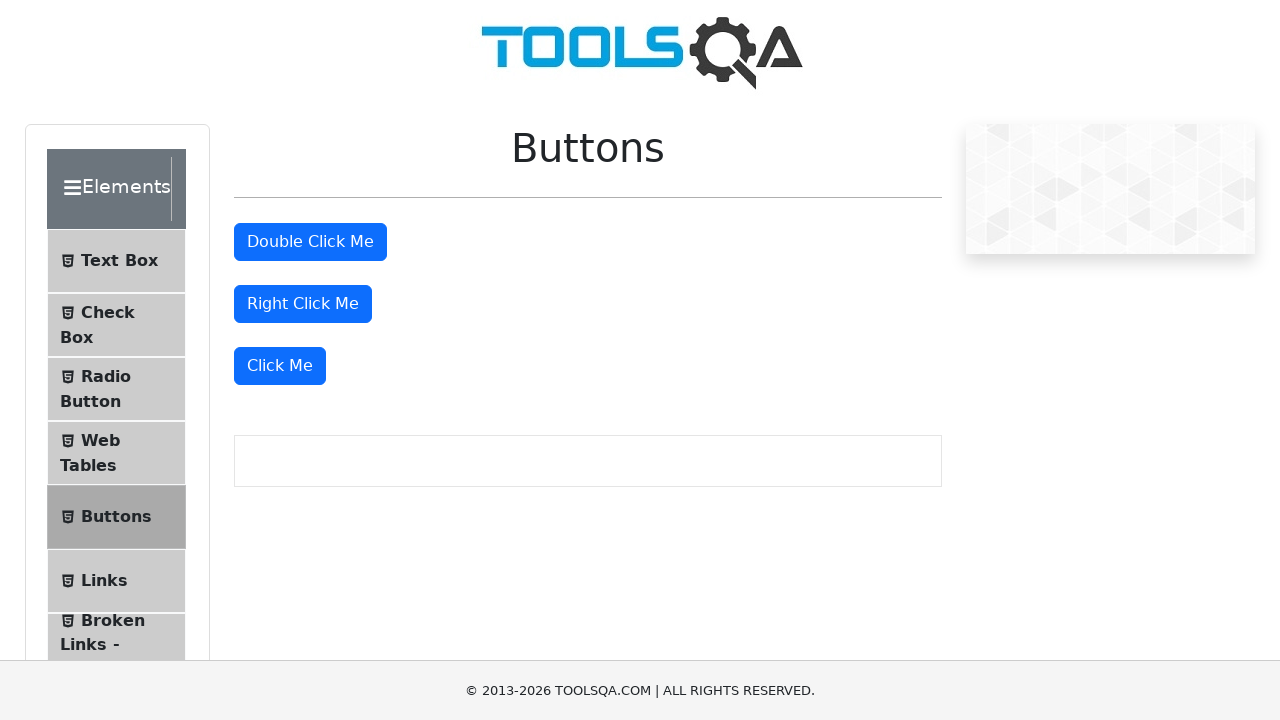

Verified Double Click button has correct text
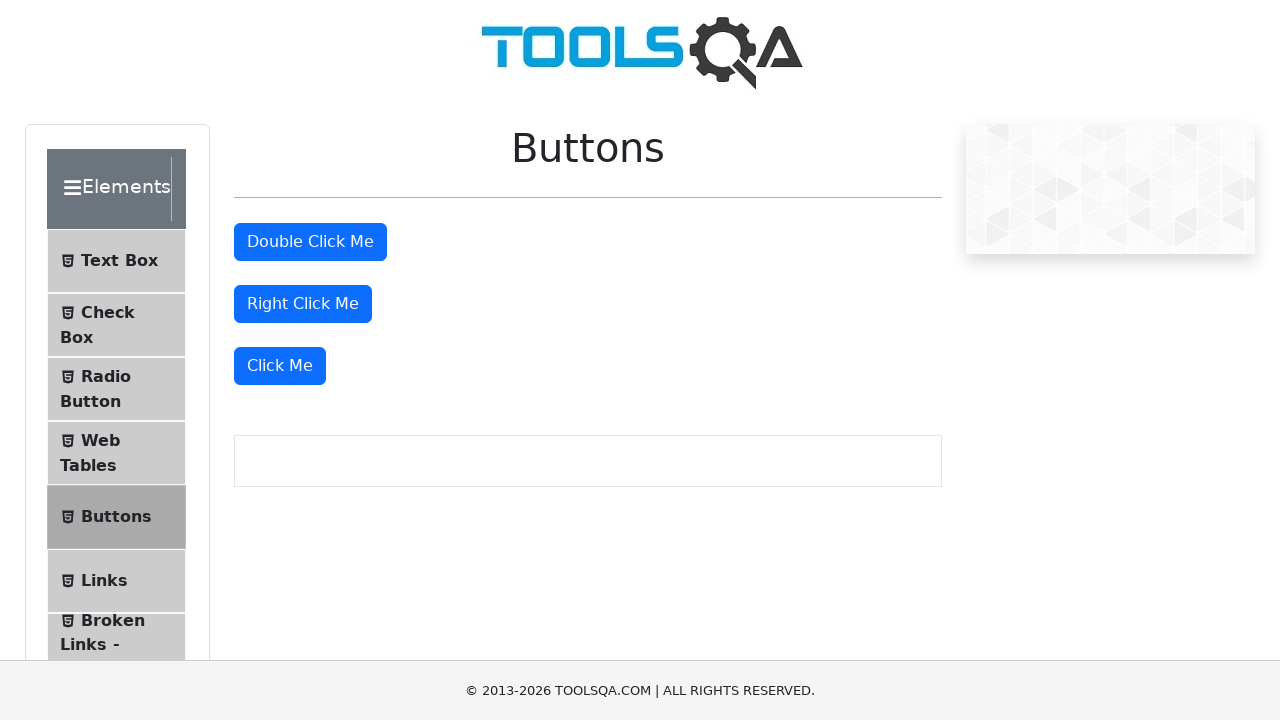

Verified Double Click button has type='button' attribute
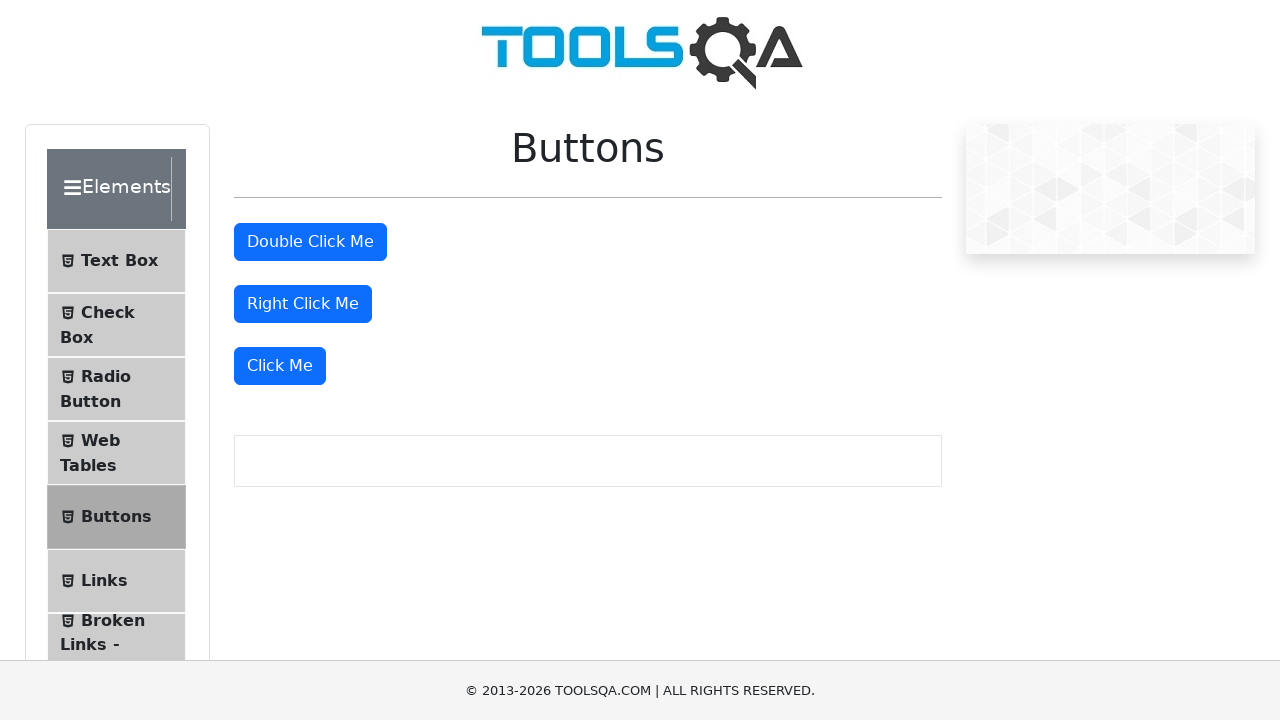

Verified Right Click button is visible
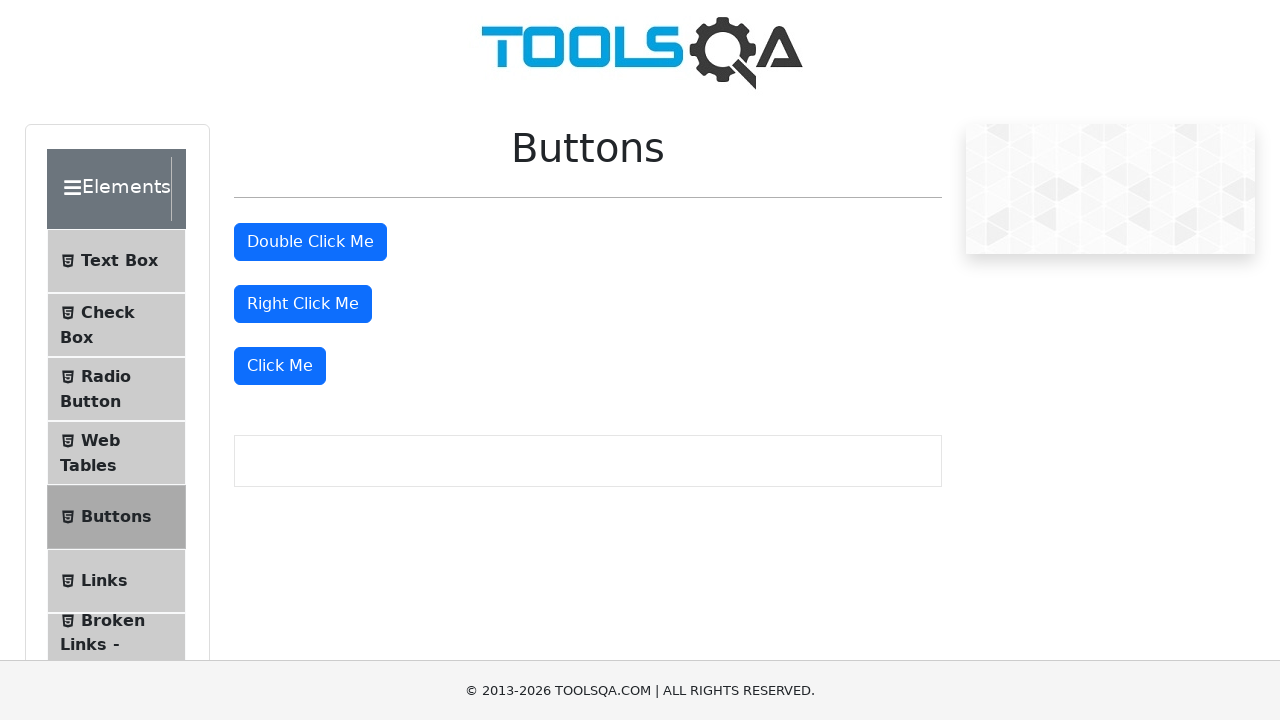

Verified Right Click button has correct text
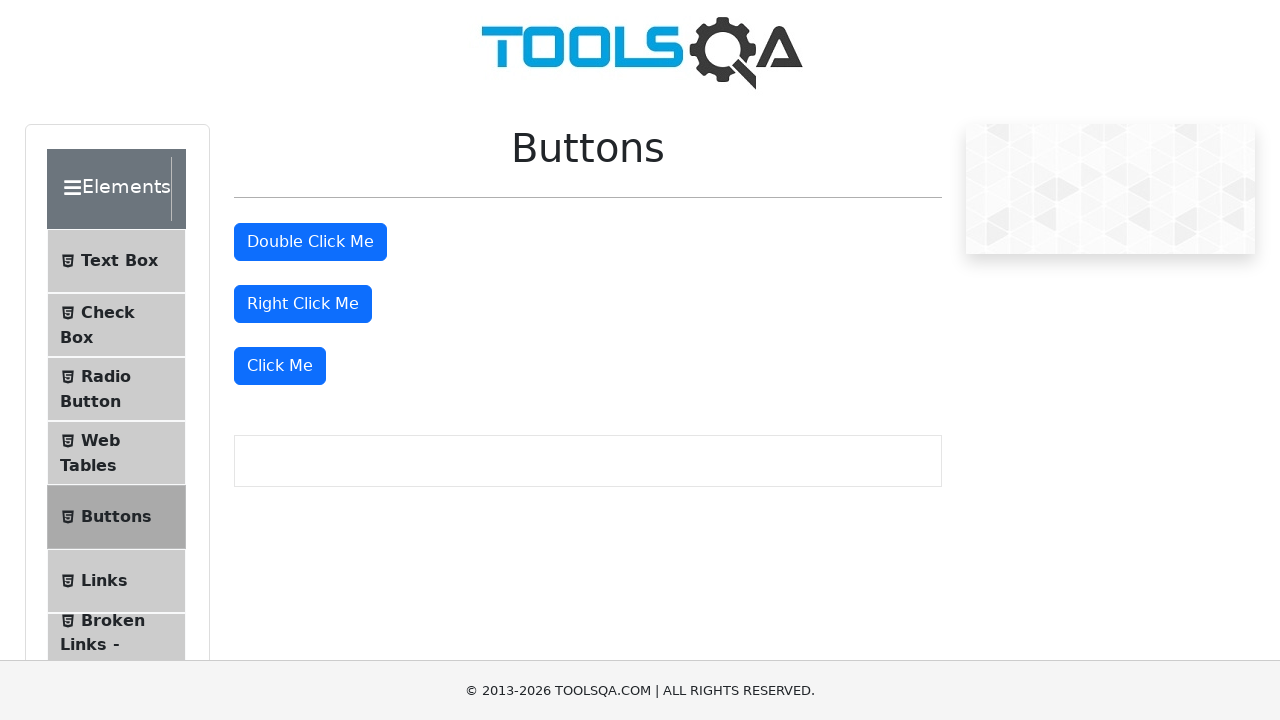

Verified Right Click button has type='button' attribute
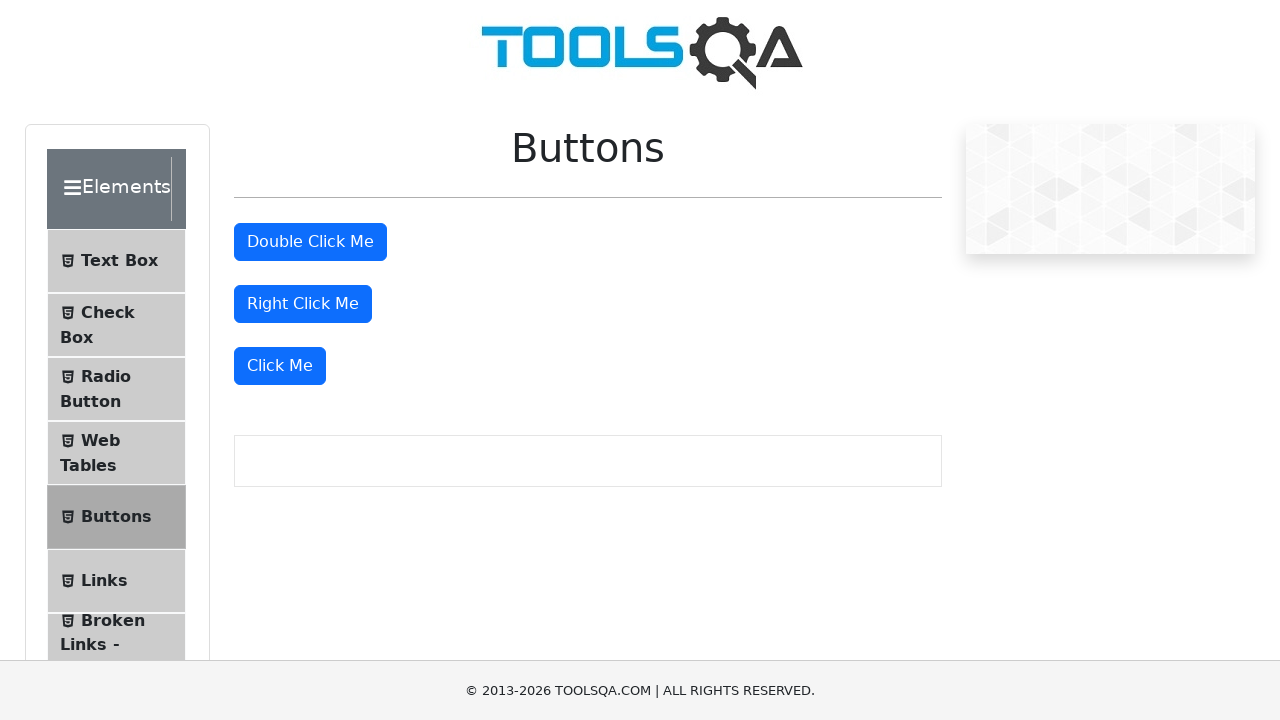

Verified Click Me button is visible
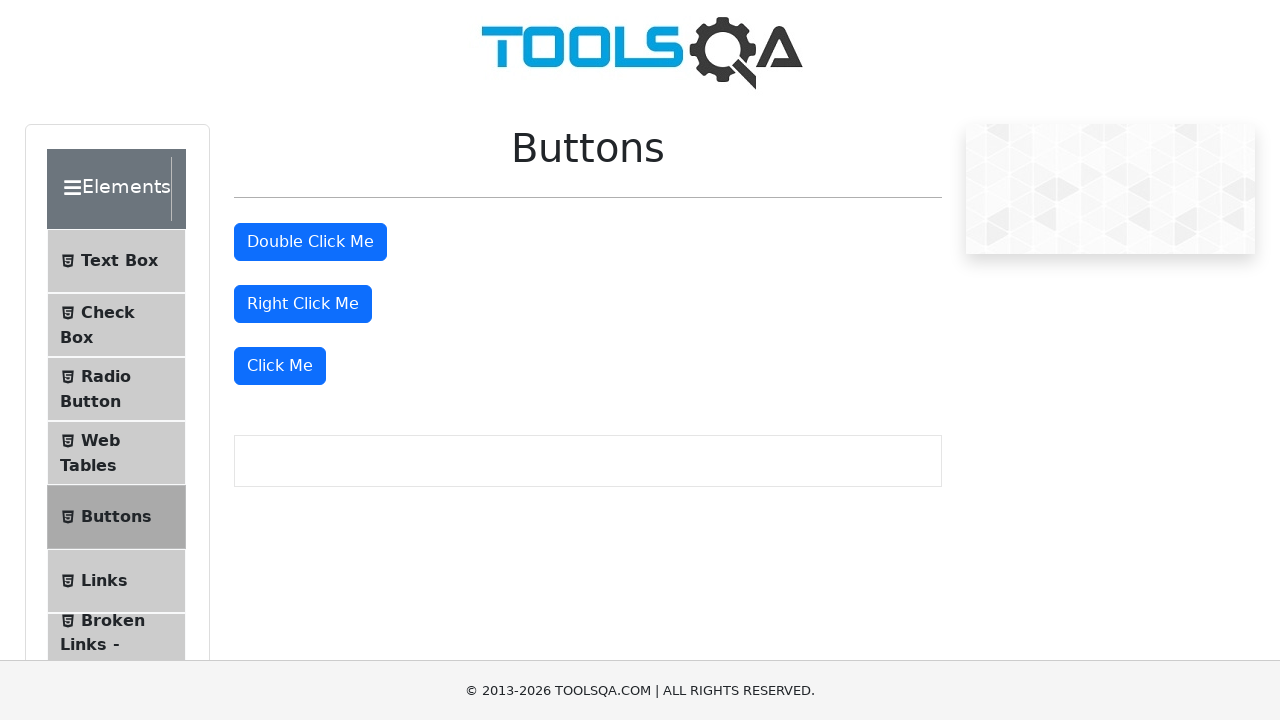

Verified Click Me button has correct text
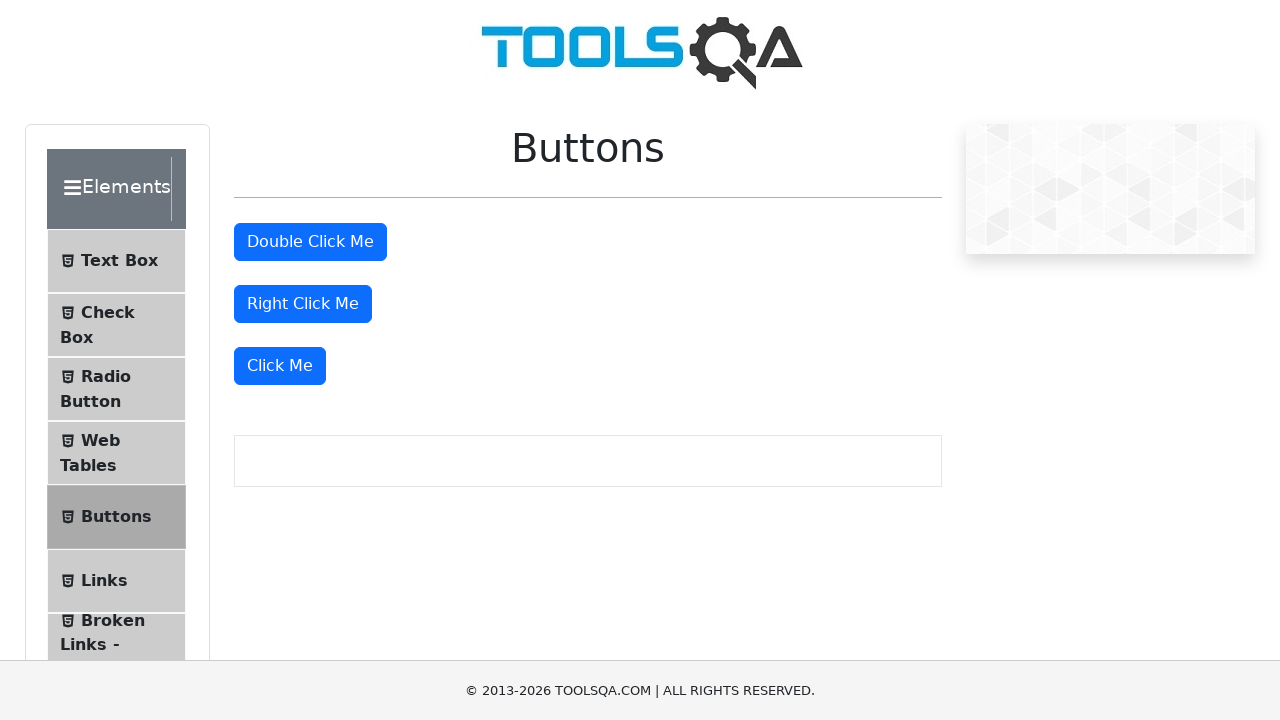

Verified Click Me button has type='button' attribute
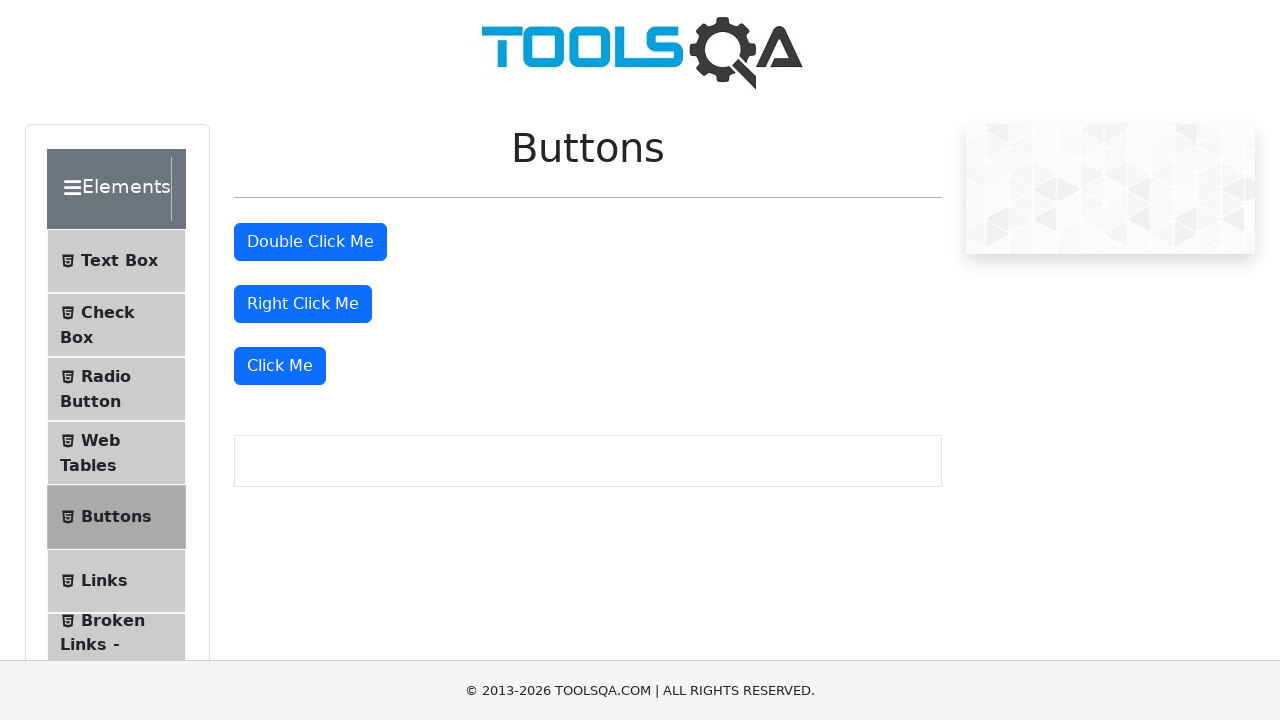

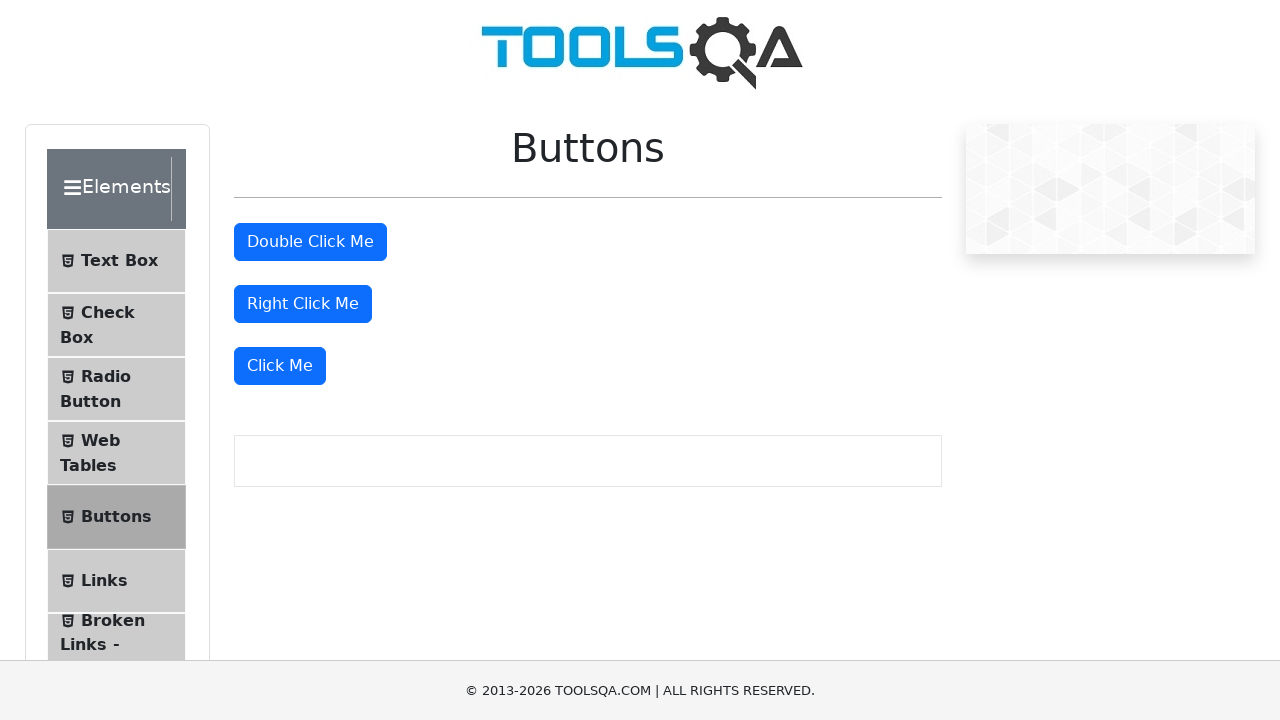